Tests autocomplete dropdown functionality by typing "ind" and selecting "India" from the suggestions

Starting URL: https://rahulshettyacademy.com/dropdownsPractise/

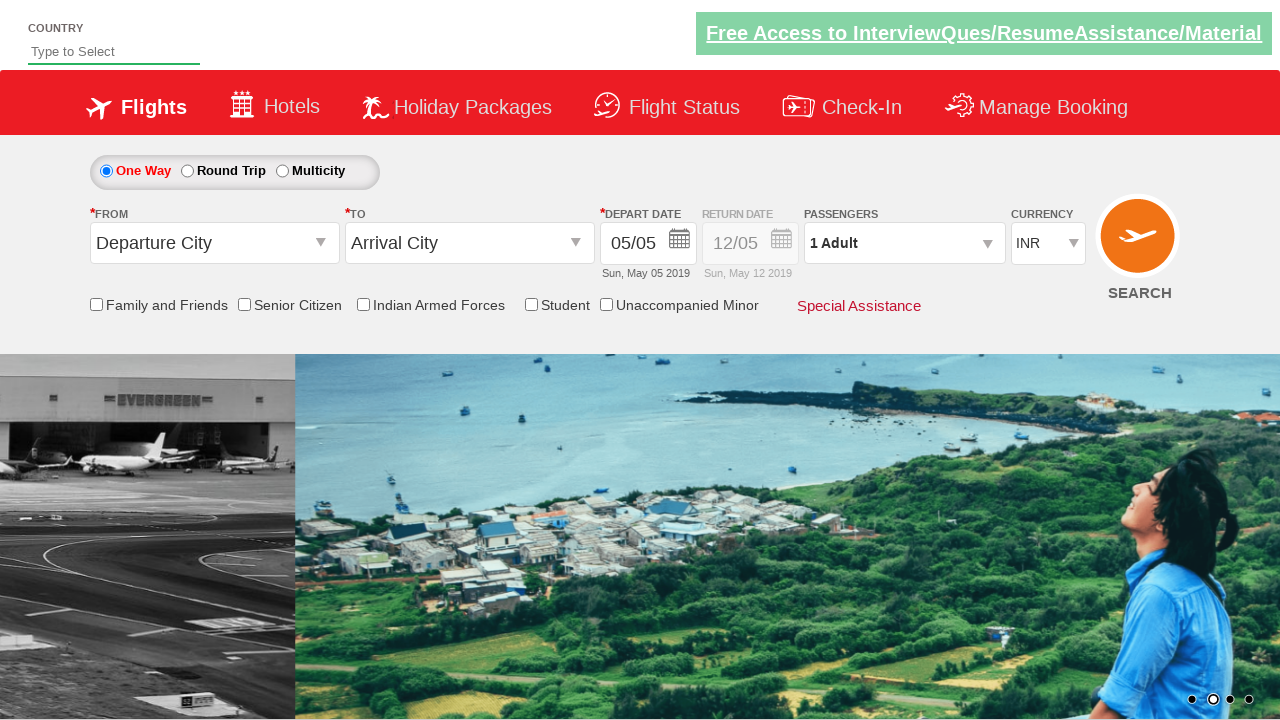

Filled autosuggest field with 'ind' on #autosuggest
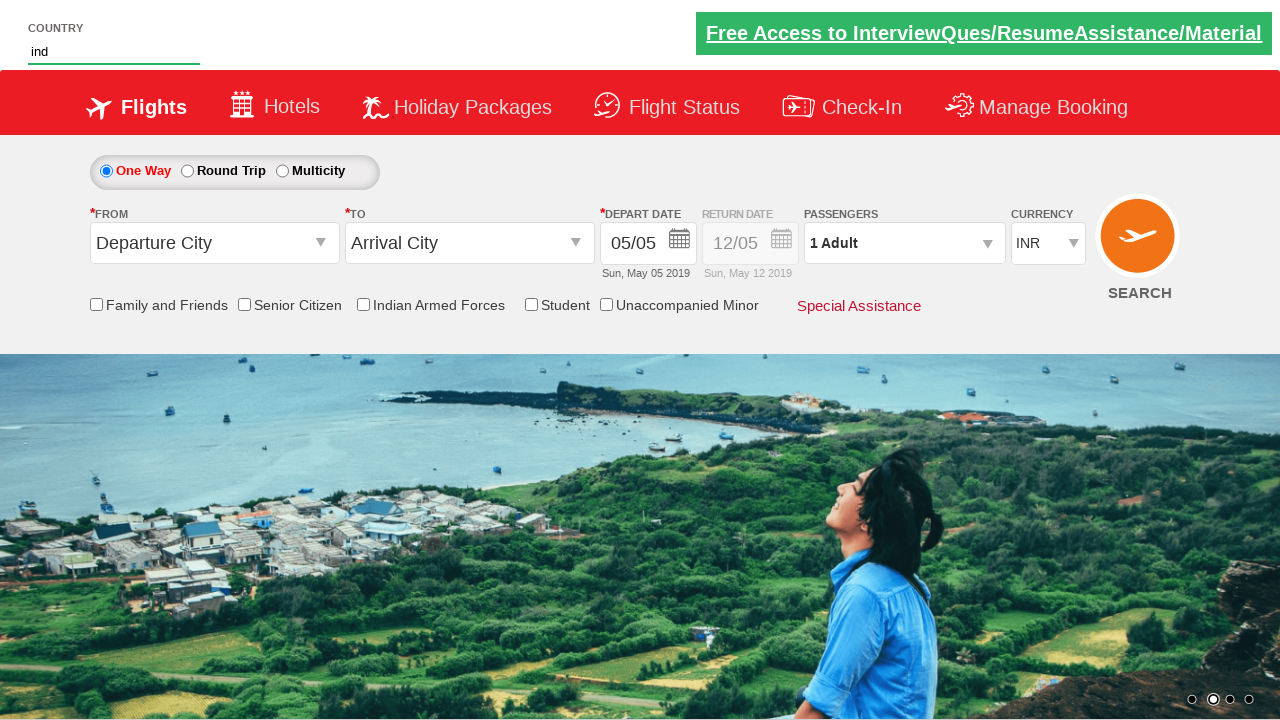

Dropdown suggestions appeared
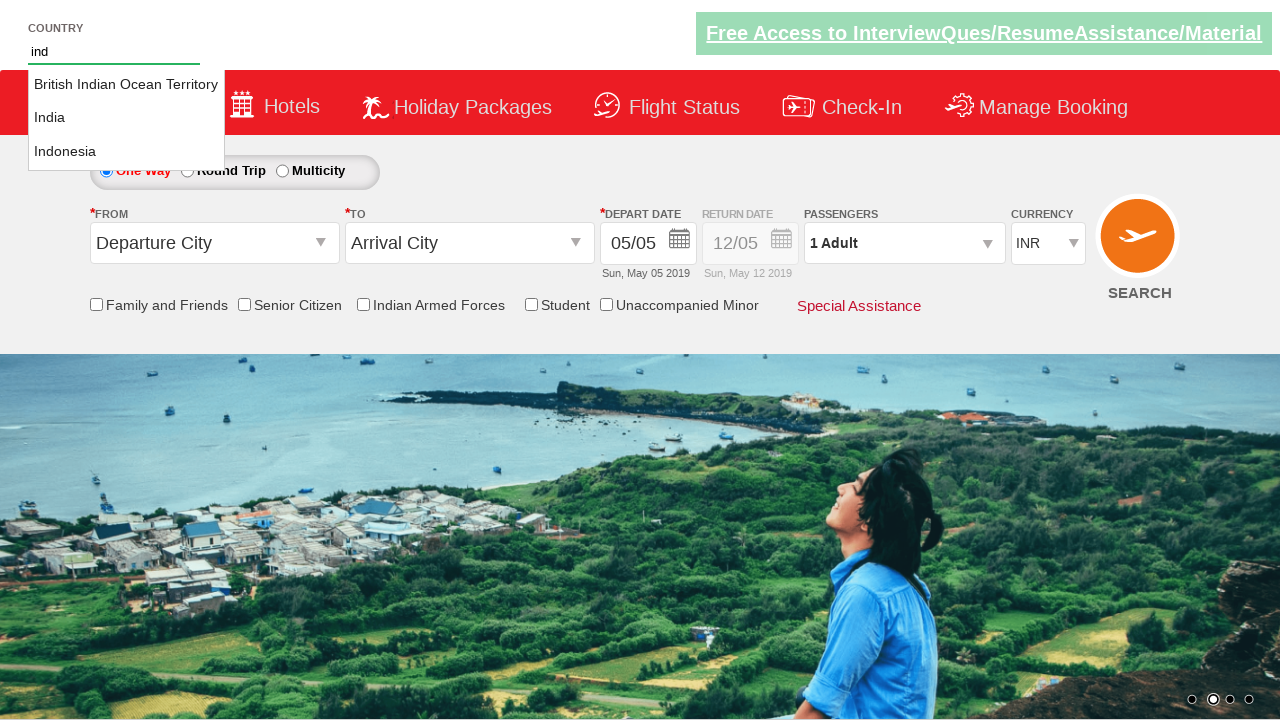

Retrieved all dropdown options
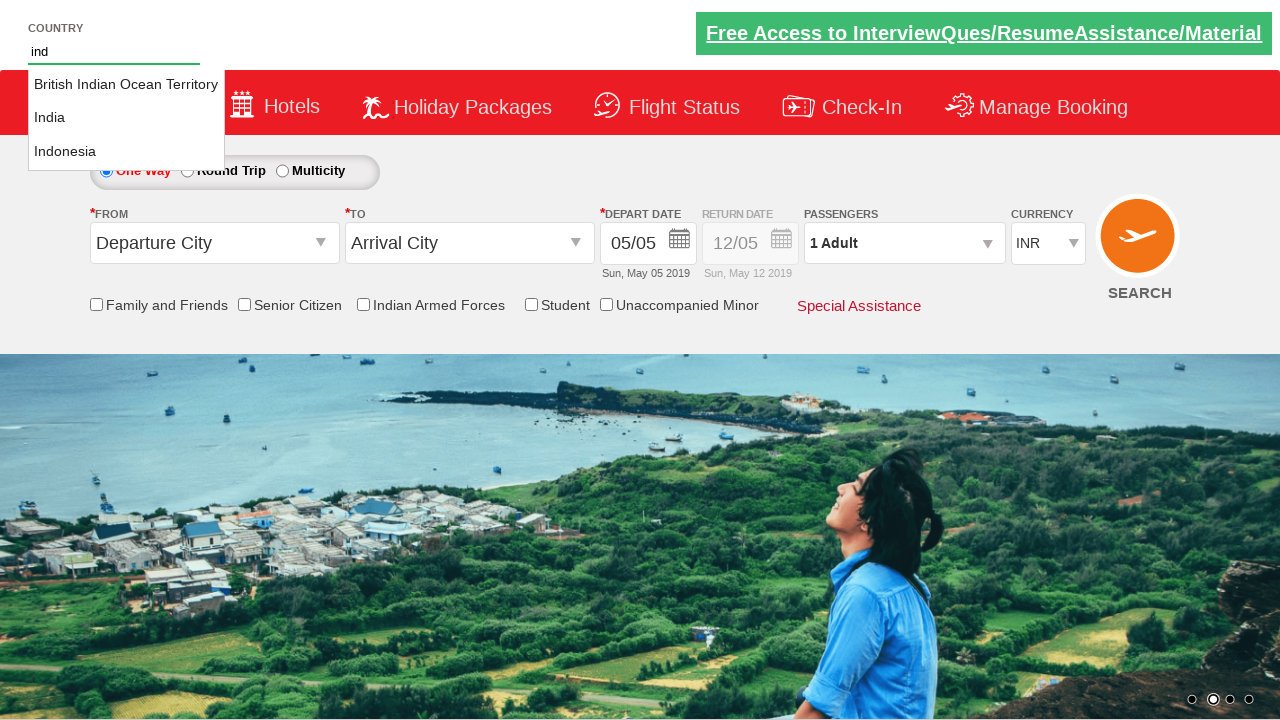

Selected 'India' from dropdown suggestions at (126, 118) on li.ui-menu-item a >> nth=1
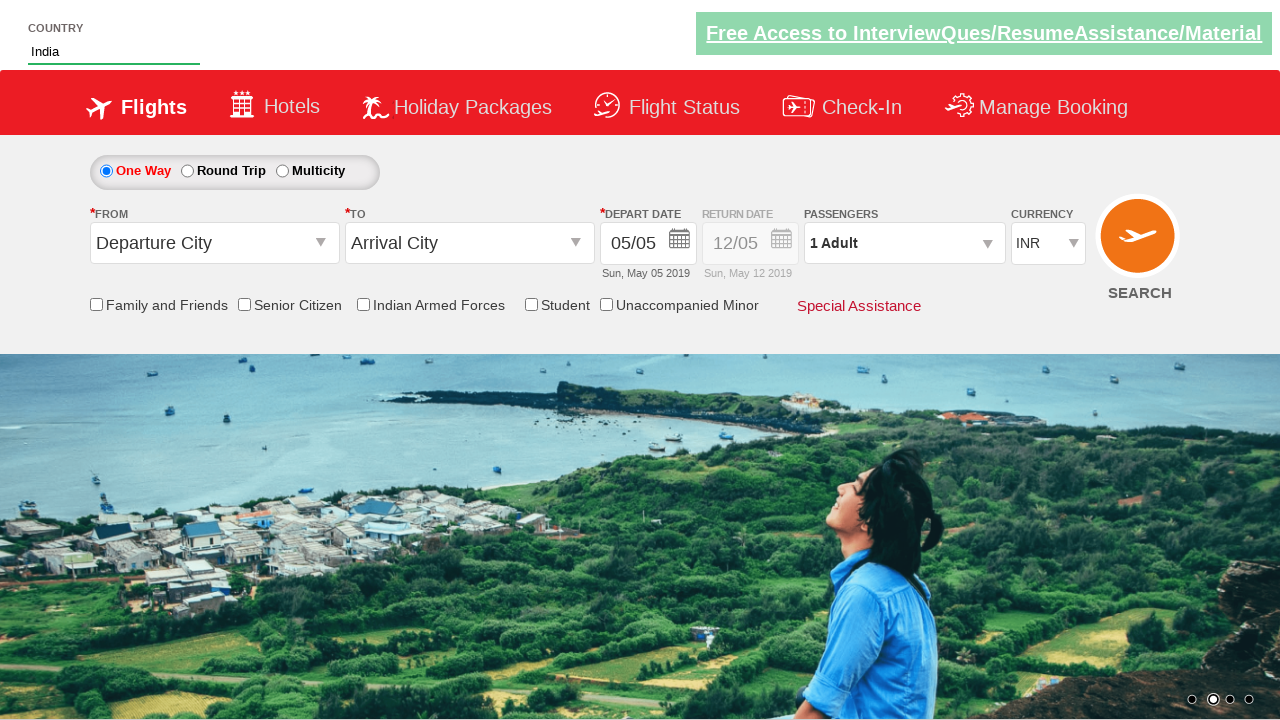

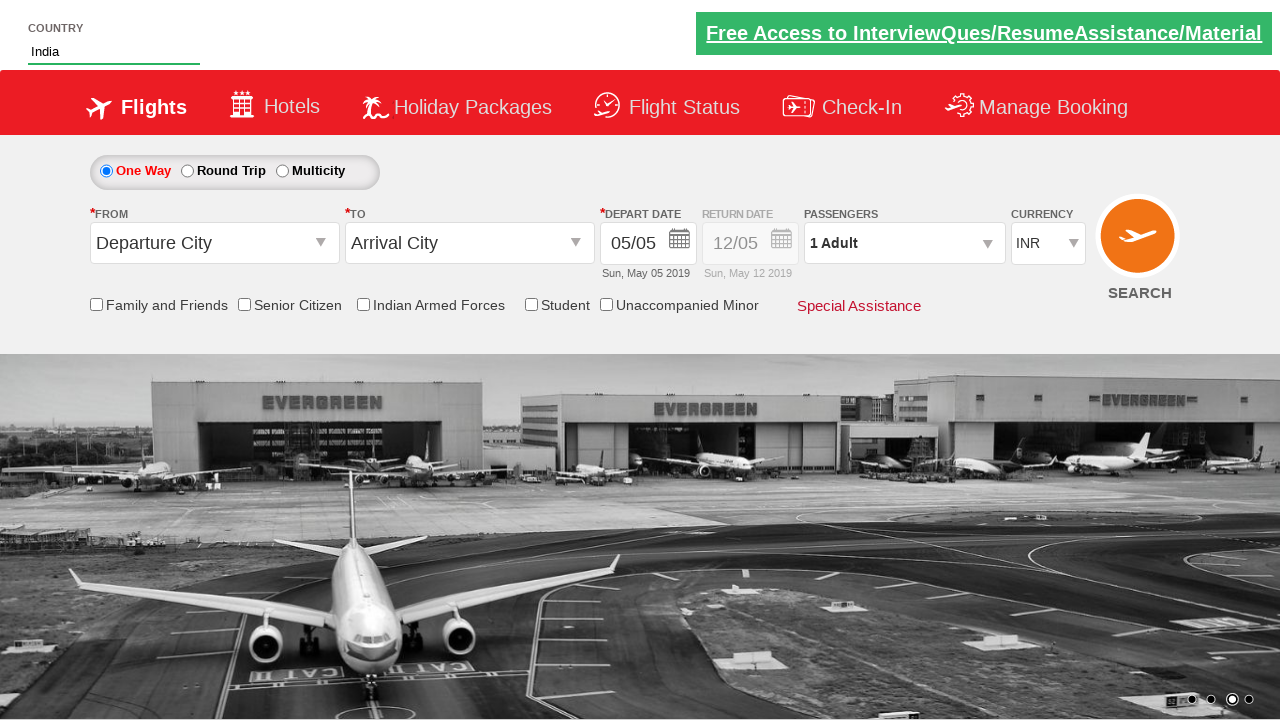